Tests handling of a timed JavaScript alert by clicking a button that triggers an alert after a delay, then accepting the alert

Starting URL: https://demoqa.com/alerts

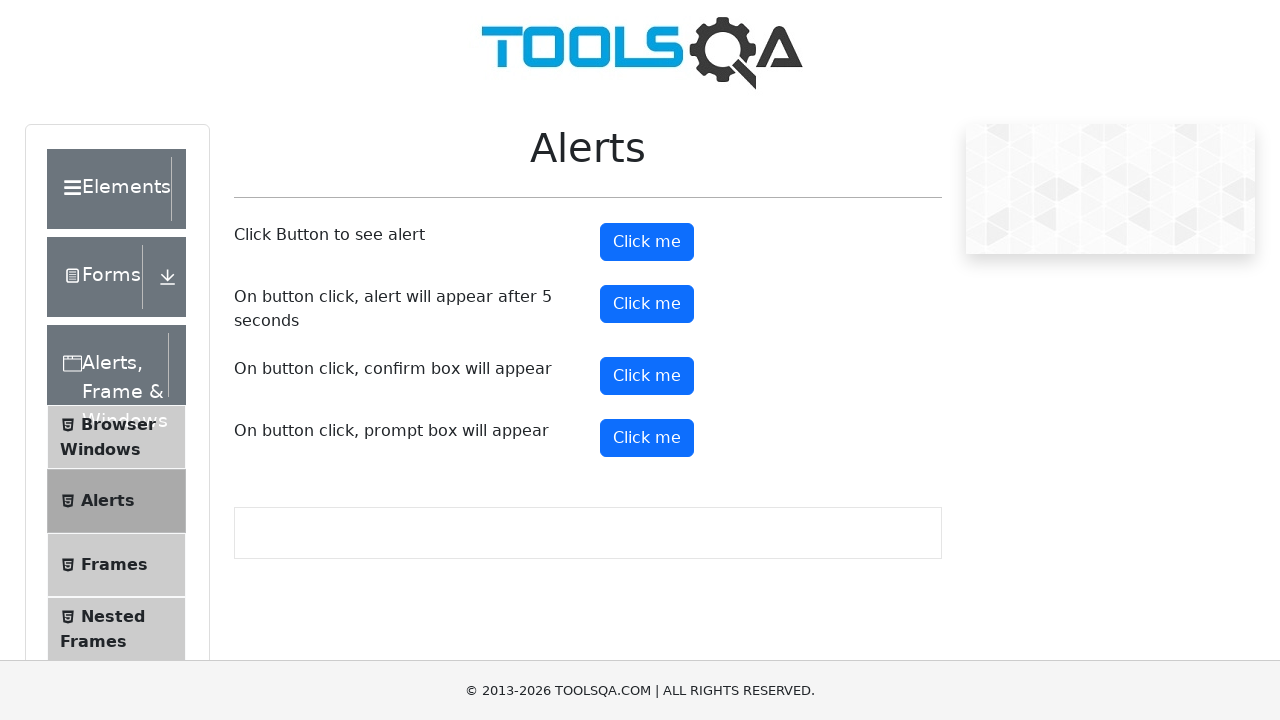

Clicked the timer alert button at (647, 304) on #timerAlertButton
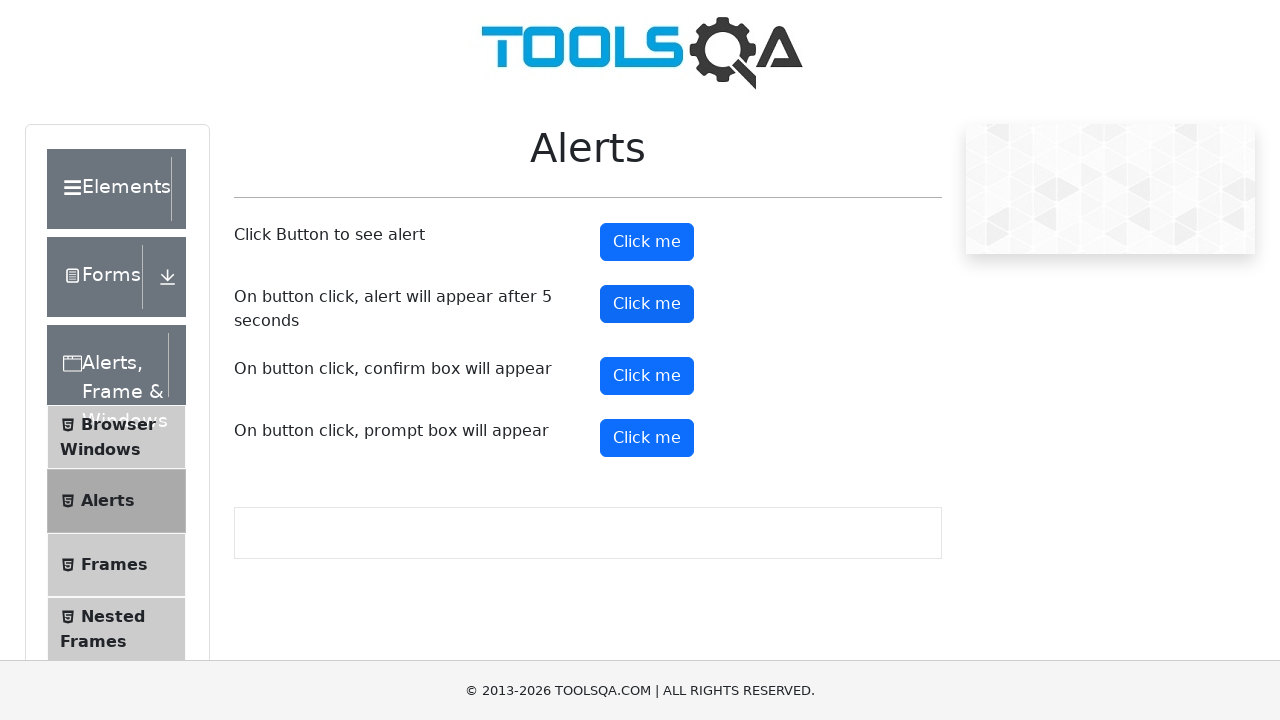

Set up dialog handler to automatically accept alerts
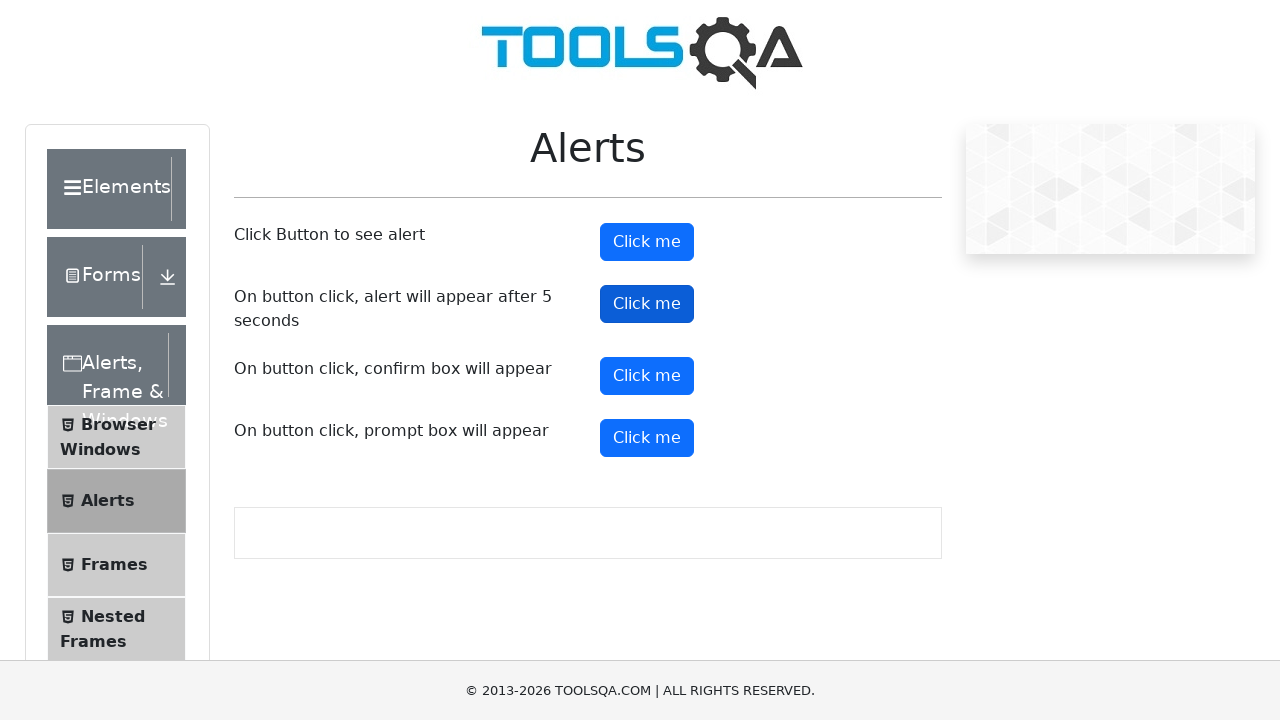

Waited for timed alert to appear and be accepted
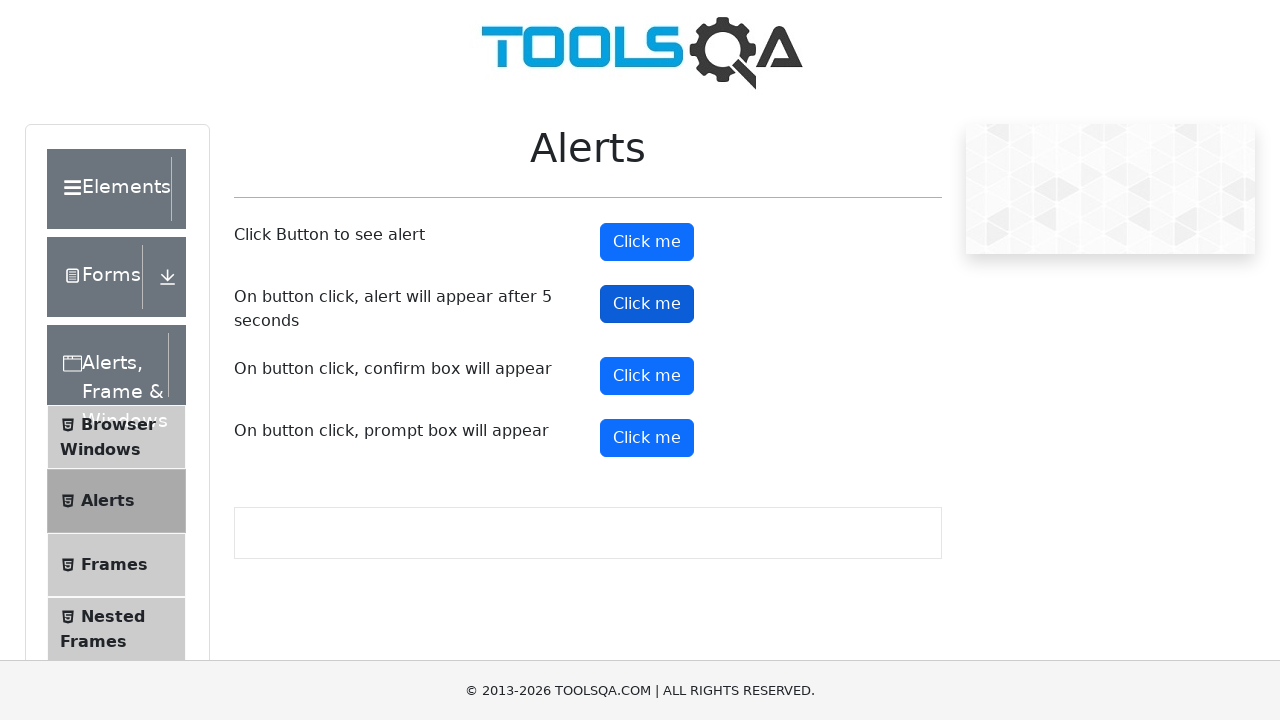

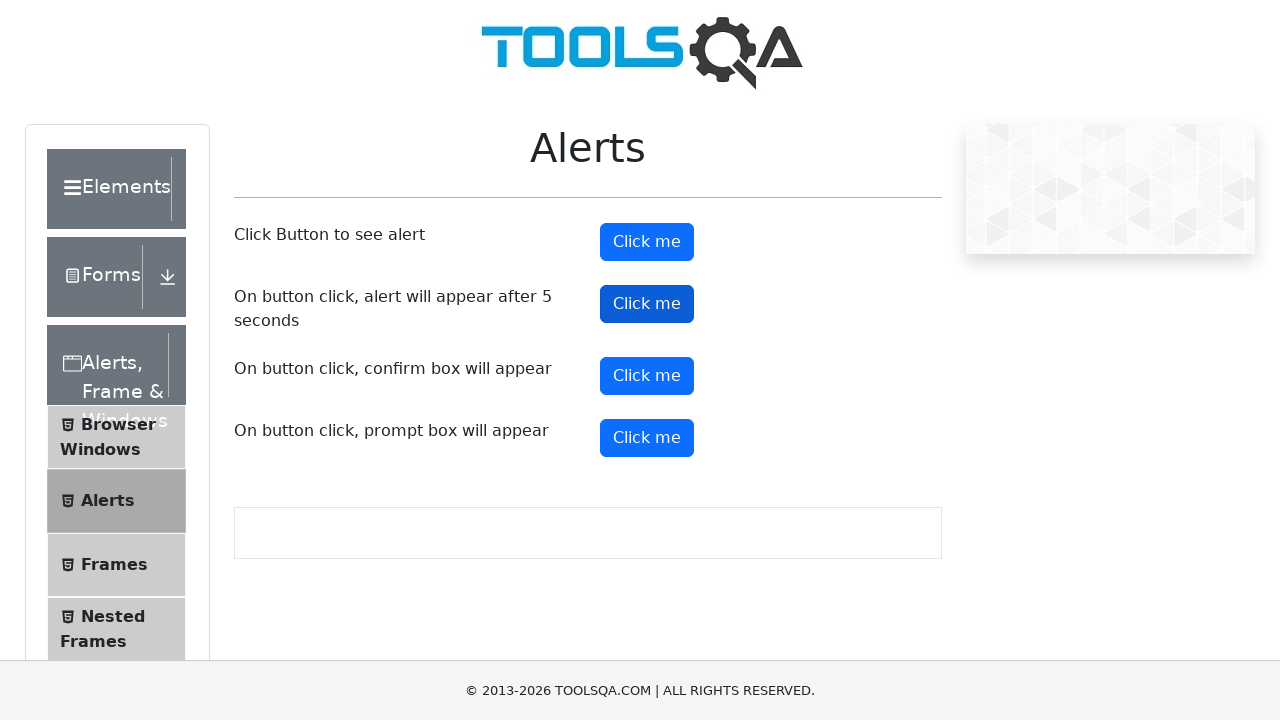